Tests dynamic loading page by waiting for text element to appear after page load

Starting URL: https://practice.cydeo.com/dynamic_loading/4

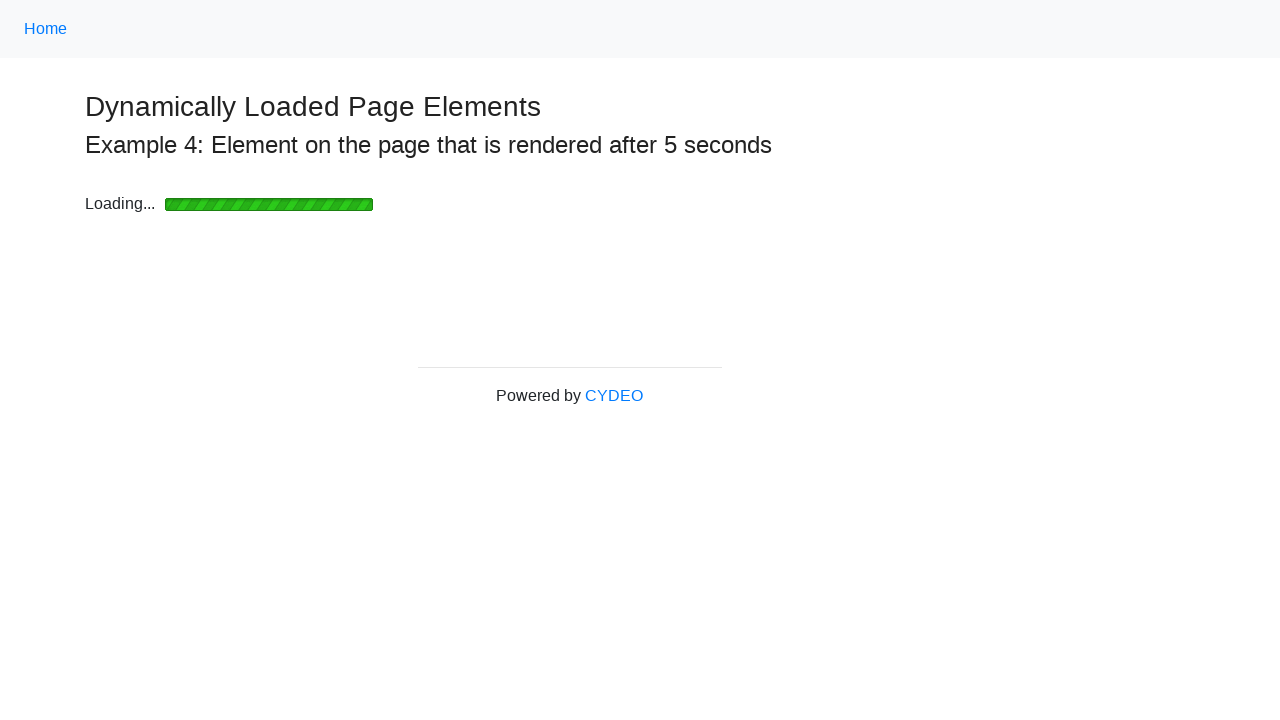

Waited for dynamically loaded text element to appear
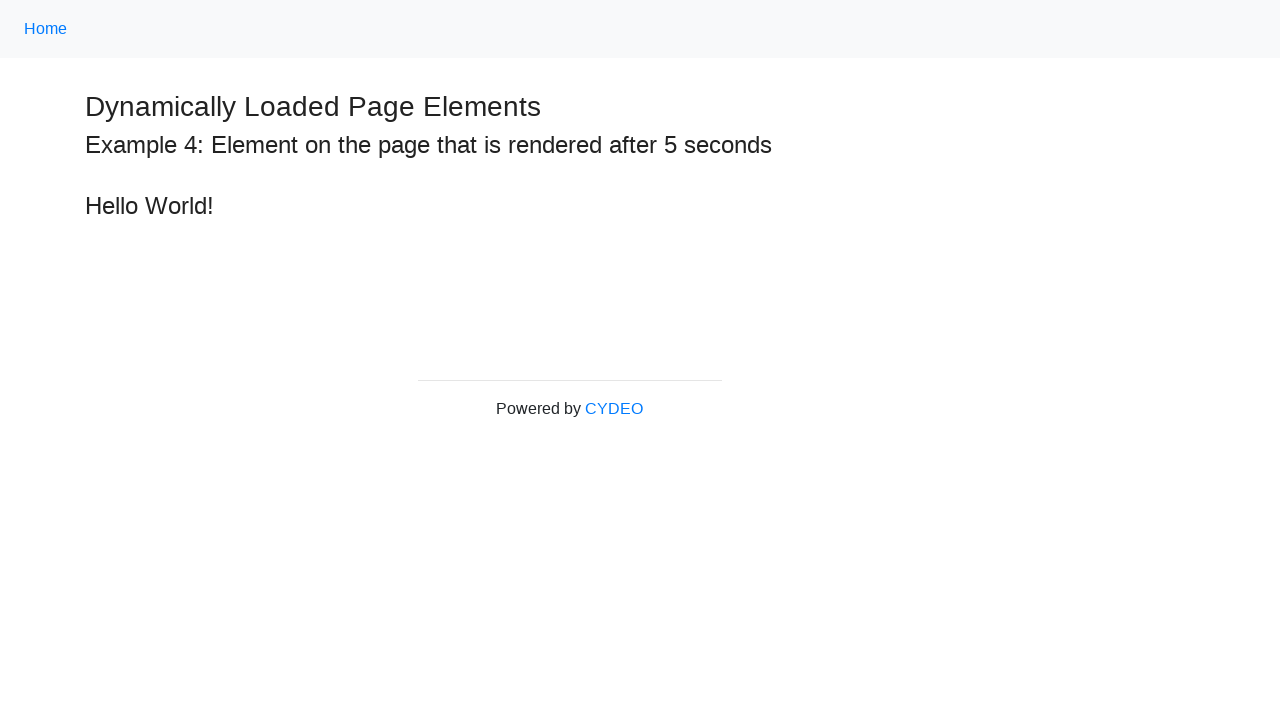

Located the dynamically loaded text element
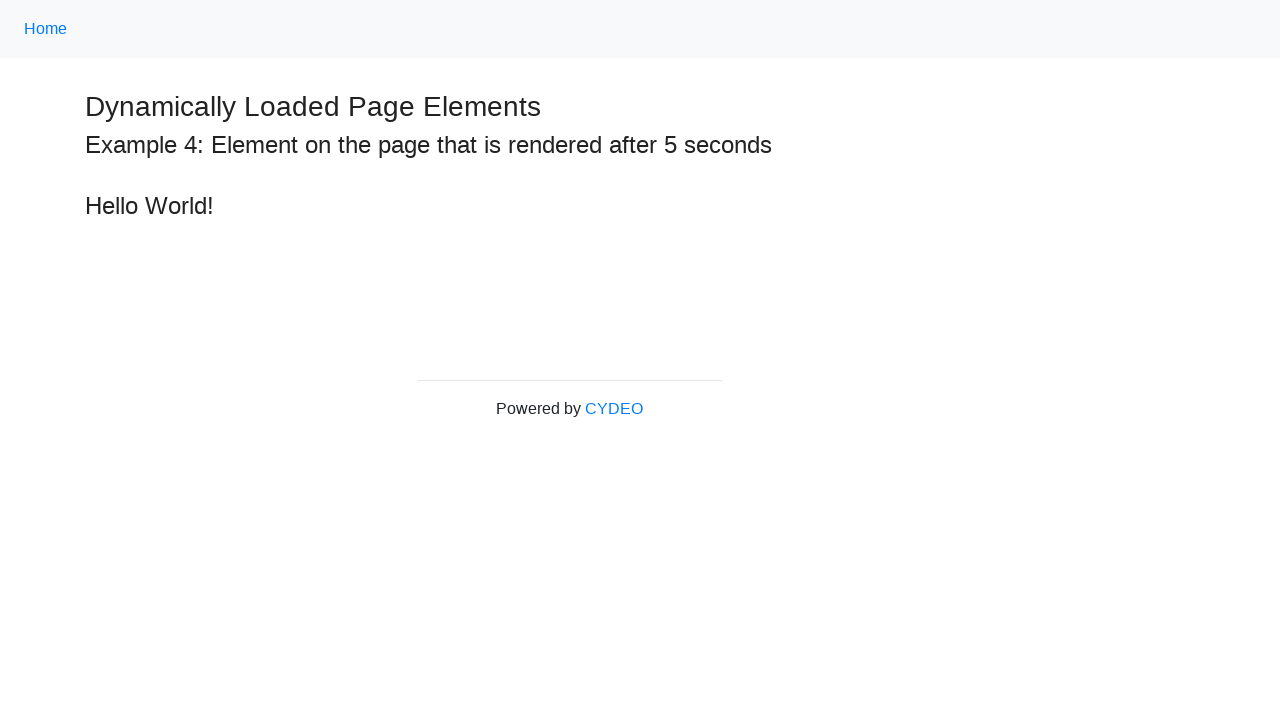

Verified the text element is visible
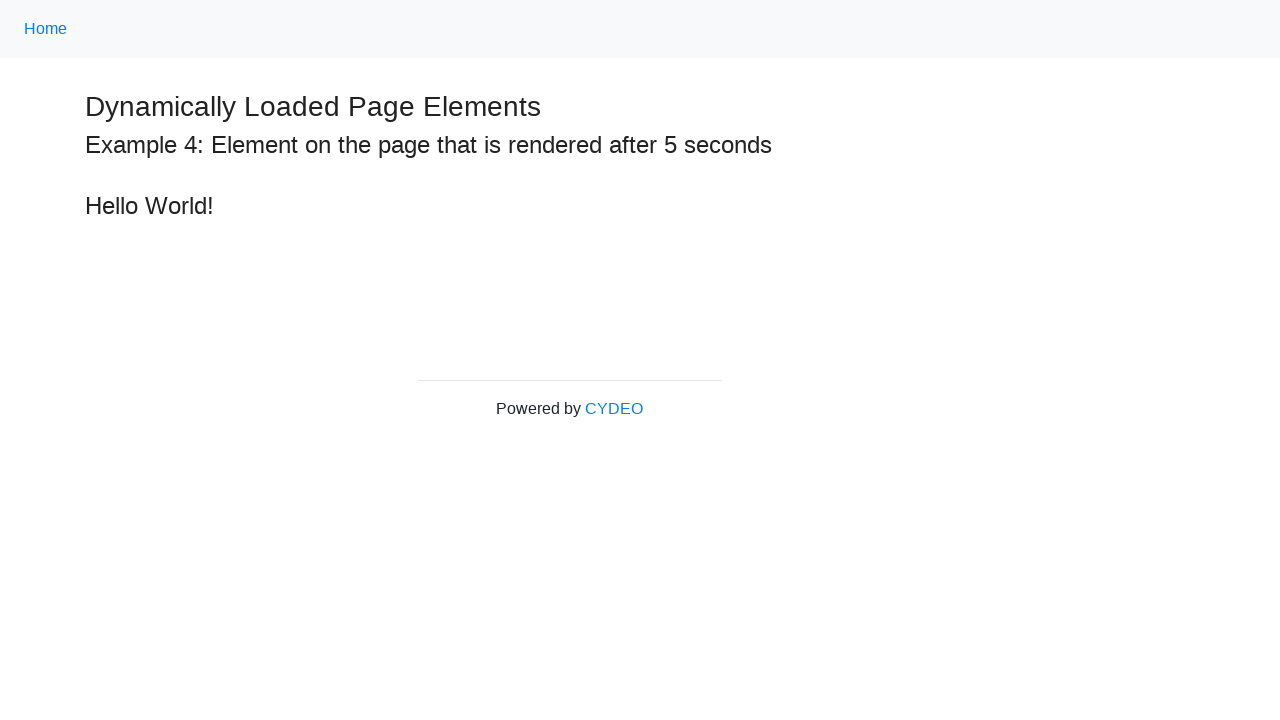

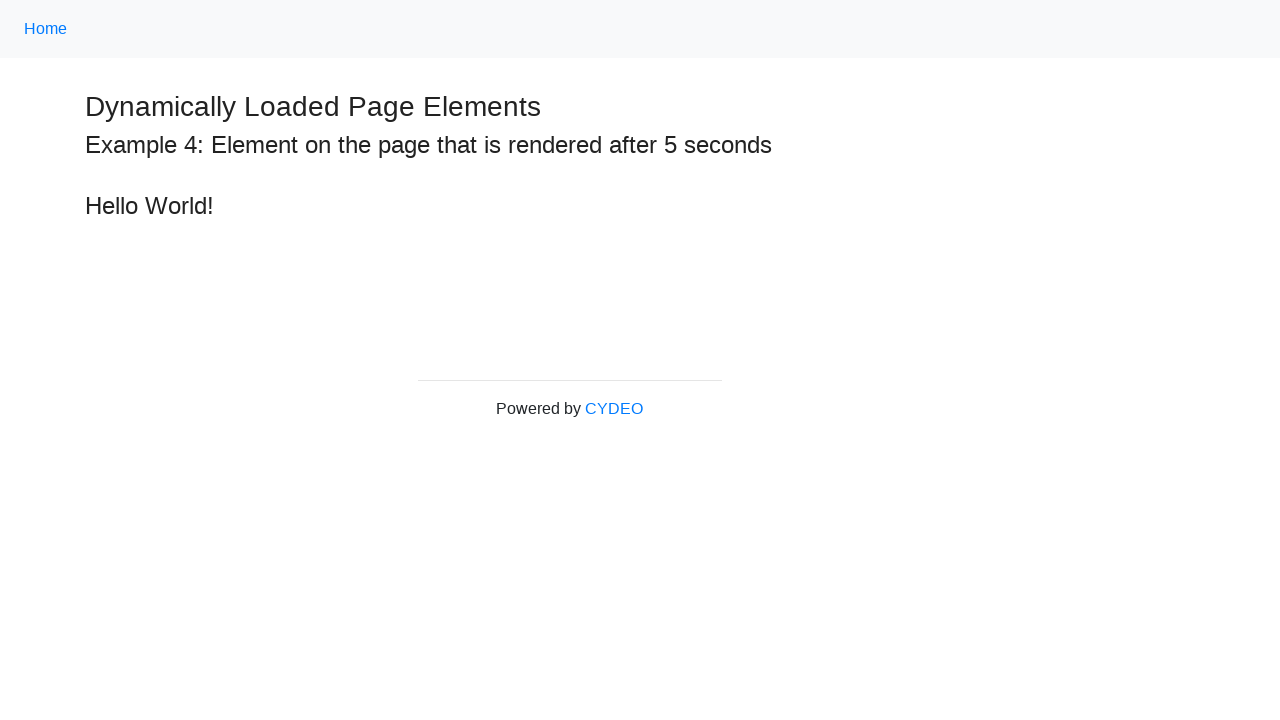